Tests the pizza filtering functionality by navigating to the Pizza section and applying a vegetarian/no-meat filter to display non-meat pizza options.

Starting URL: https://www.fabiopizza.ro/

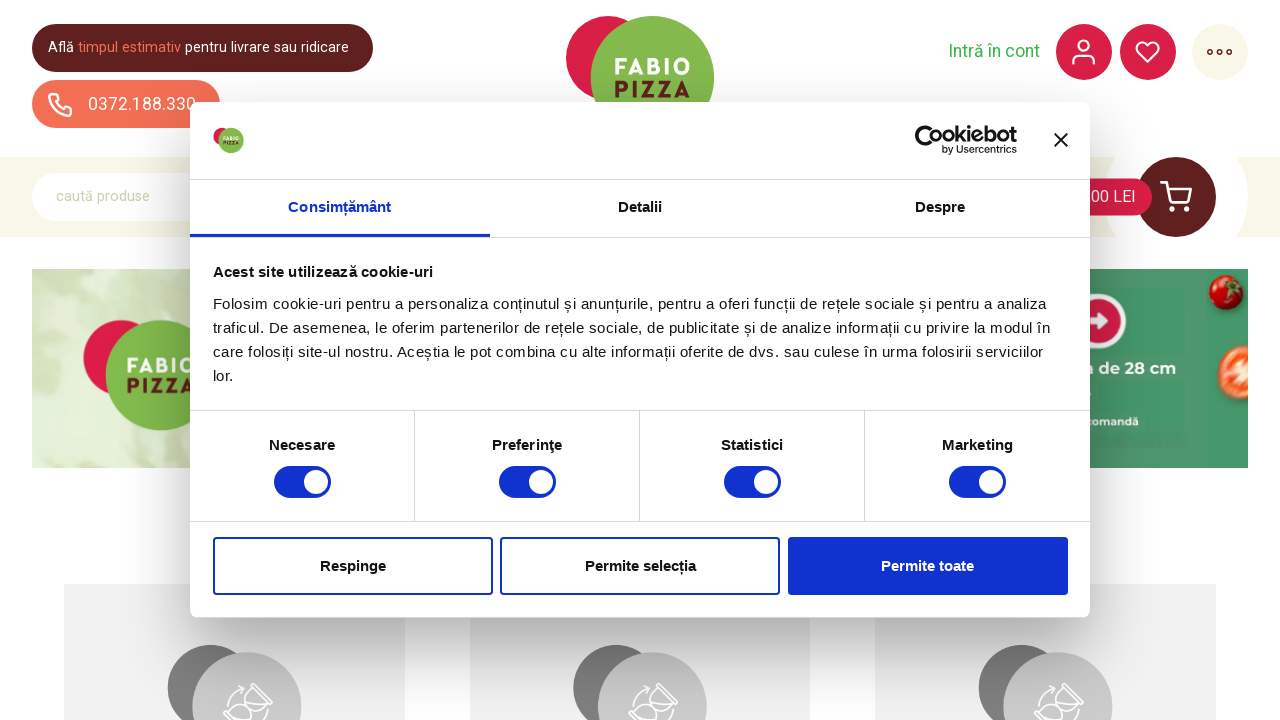

Clicked on Pizza navigation link at (386, 39) on a[href='https://www.fabiopizza.ro/Pizza']:has-text('Pizza')
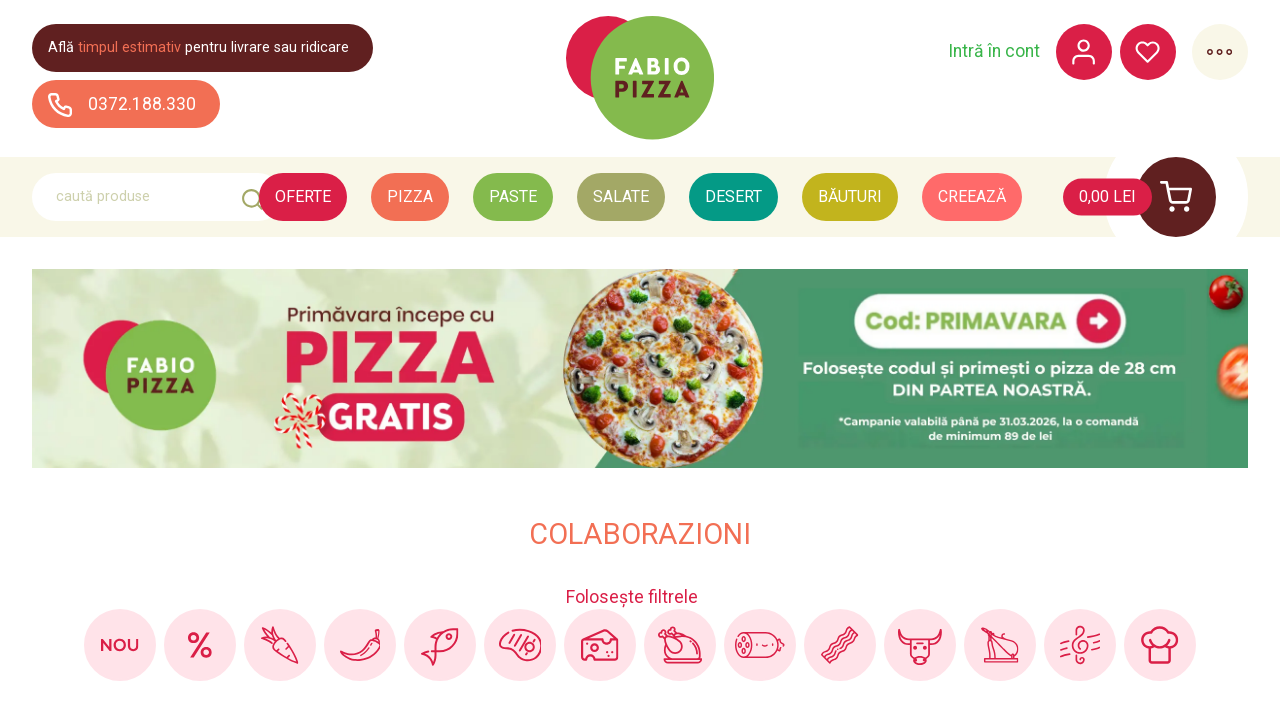

Clicked on vegetarian/no-meat filter button at (280, 645) on button.searchtag.tag-vegy.js-searchtag
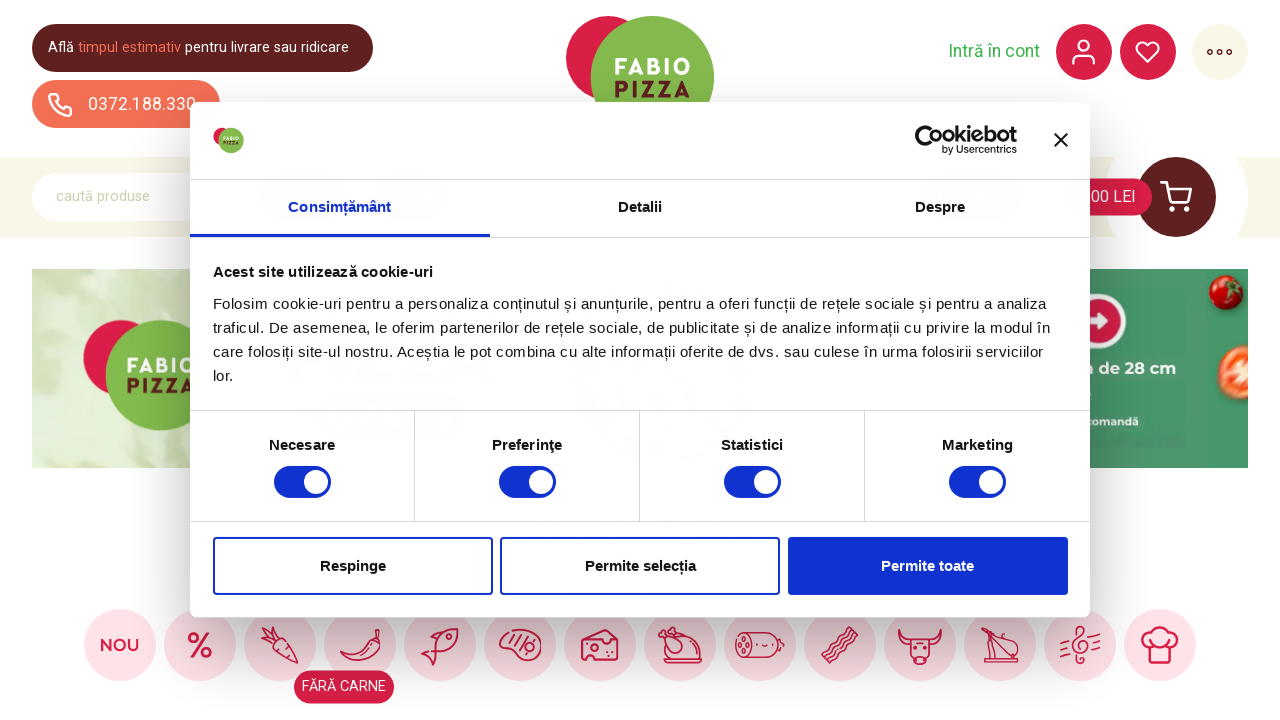

Filtered results loaded with vegetarian/no-meat pizzas displayed
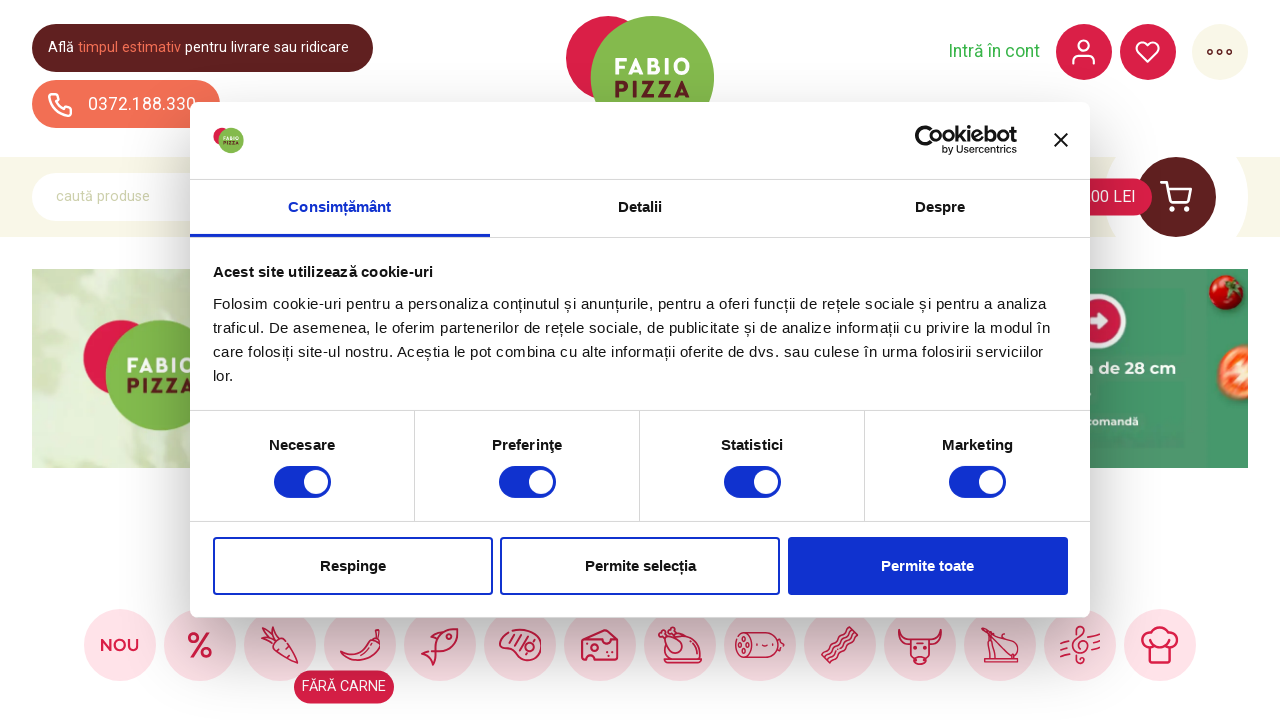

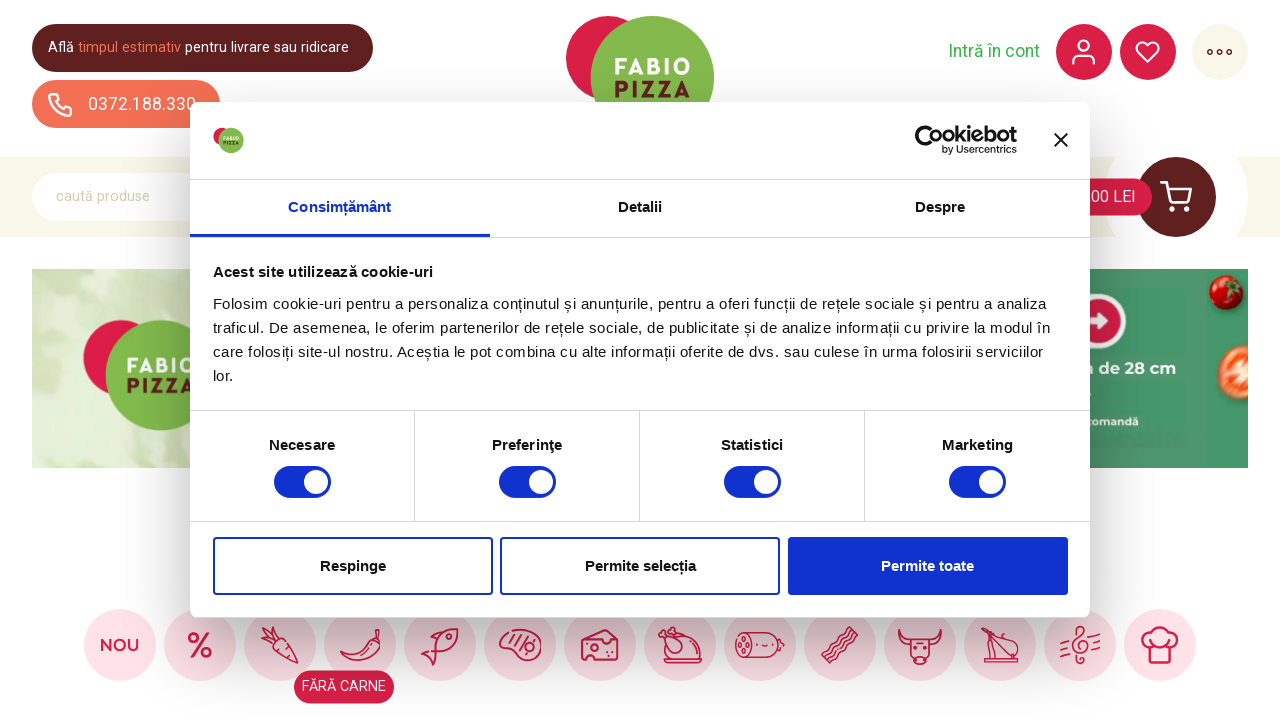